Tests a simple event registration form by filling in full name, email, event date, and additional details fields, then submitting and verifying the confirmation message.

Starting URL: https://training-support.net/webelements/simple-form

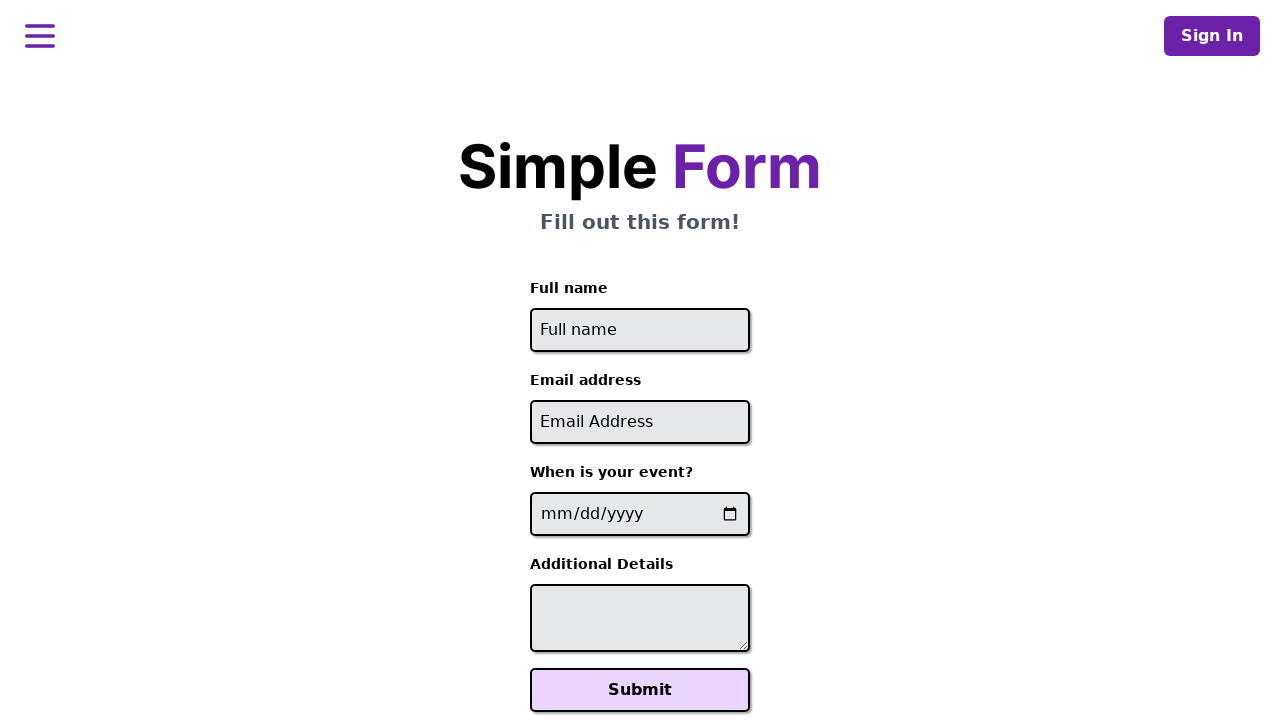

Filled full name field with 'John Anderson' on #full-name
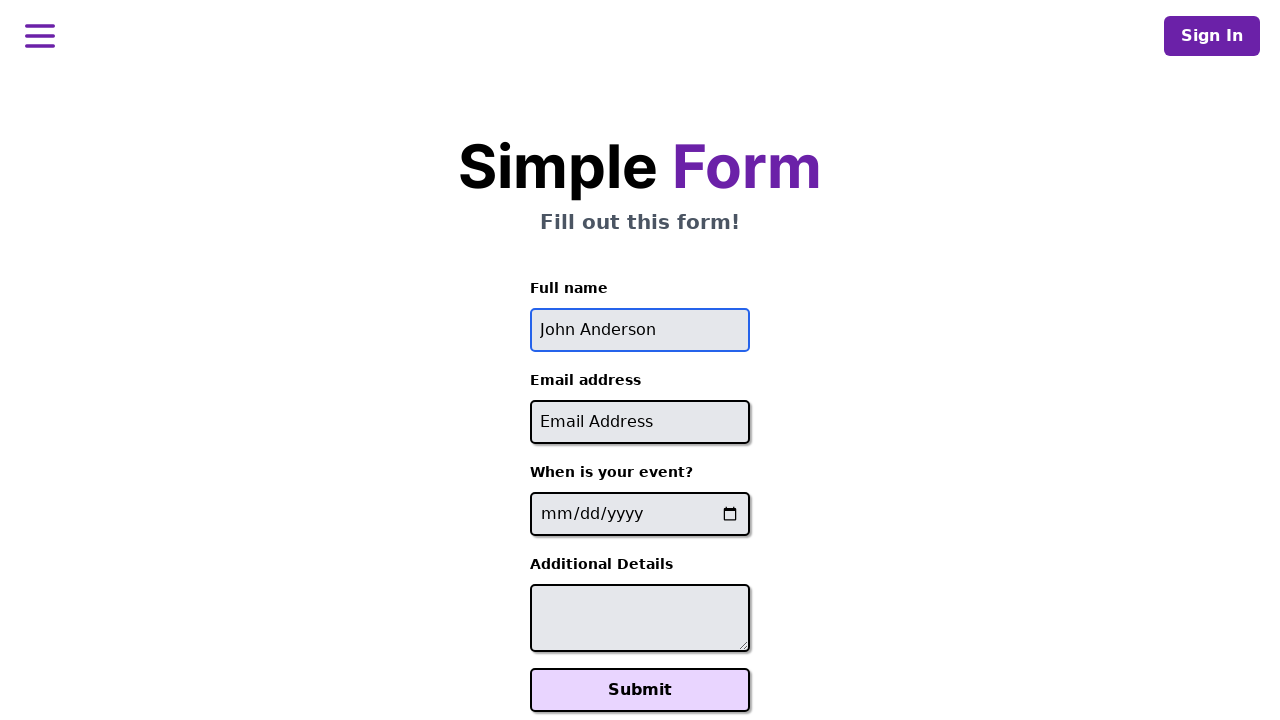

Filled email field with 'john.anderson@example.com' on #email
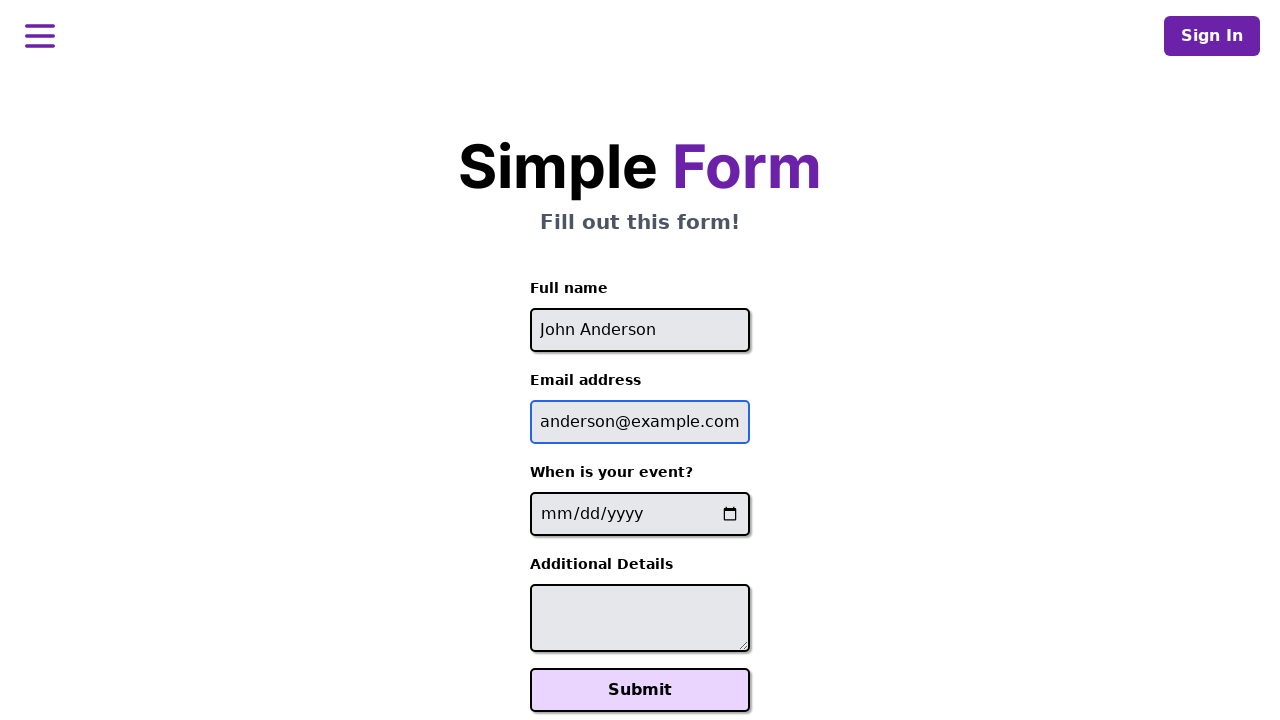

Filled event date field with '2024-03-15' on input[name='event-date']
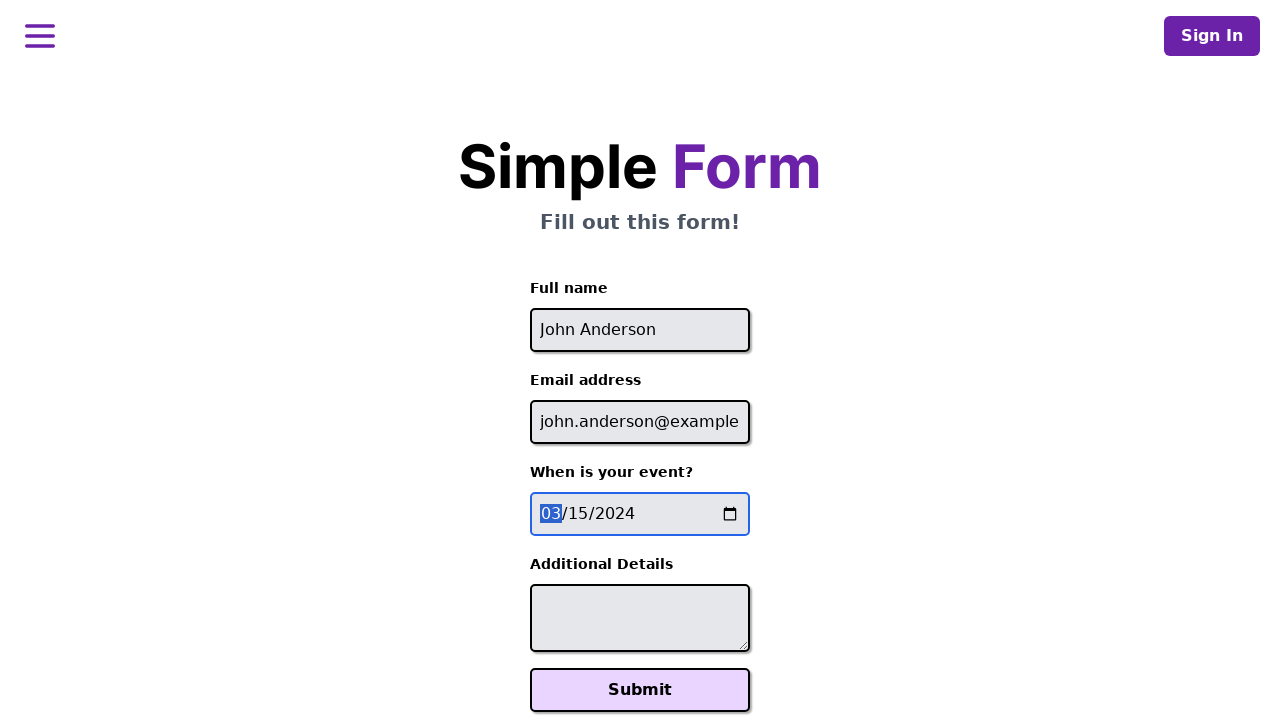

Filled additional details field with projector reservation request on #additional-details
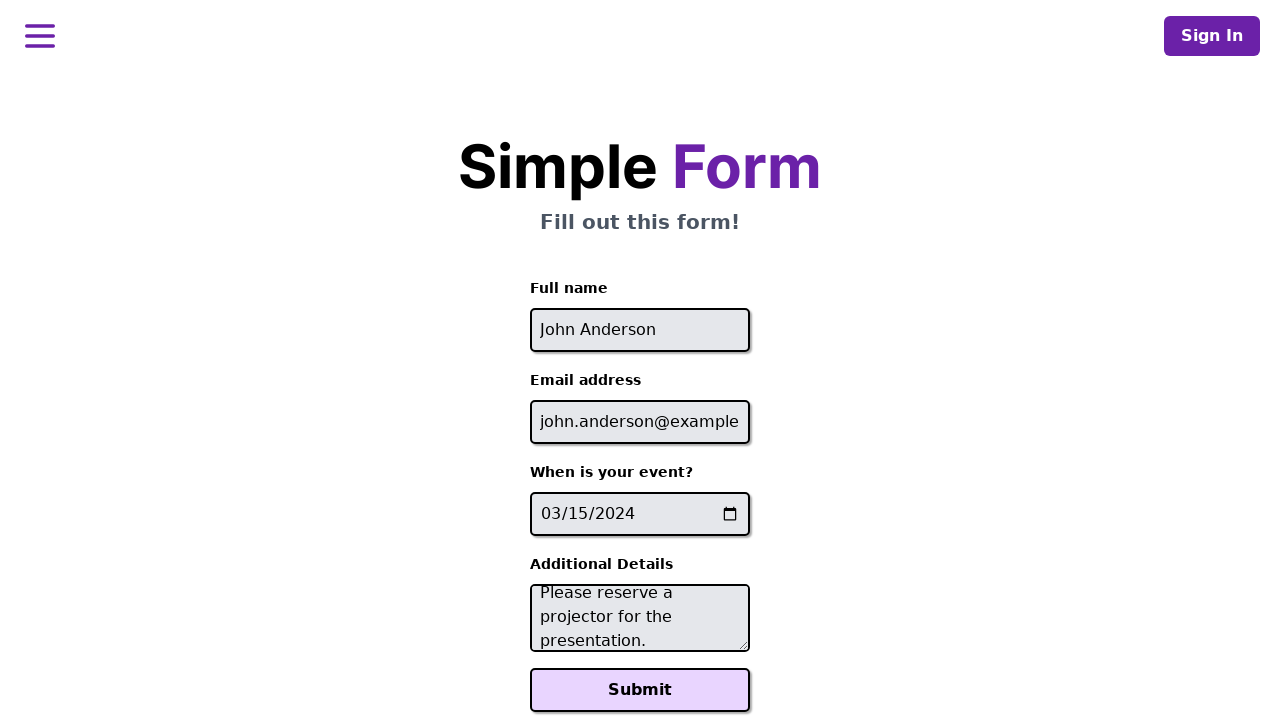

Clicked Submit button to register for event at (640, 690) on xpath=//button[text()='Submit']
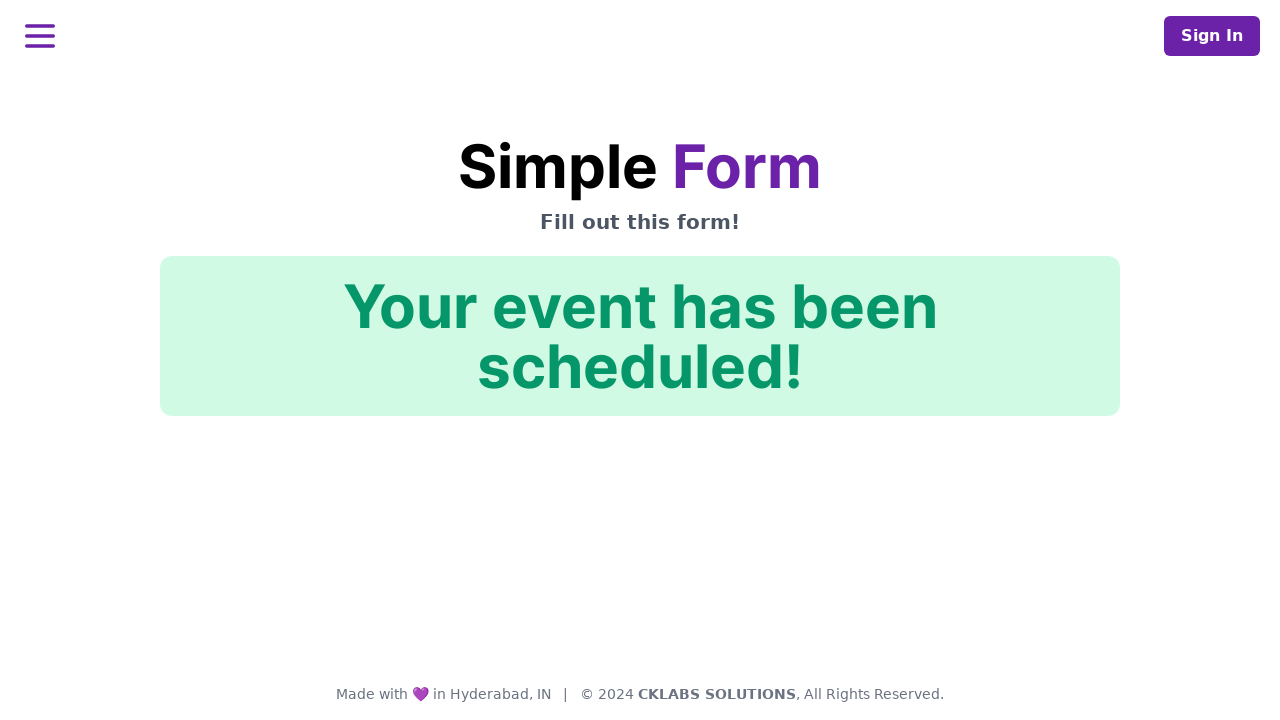

Confirmation message element loaded
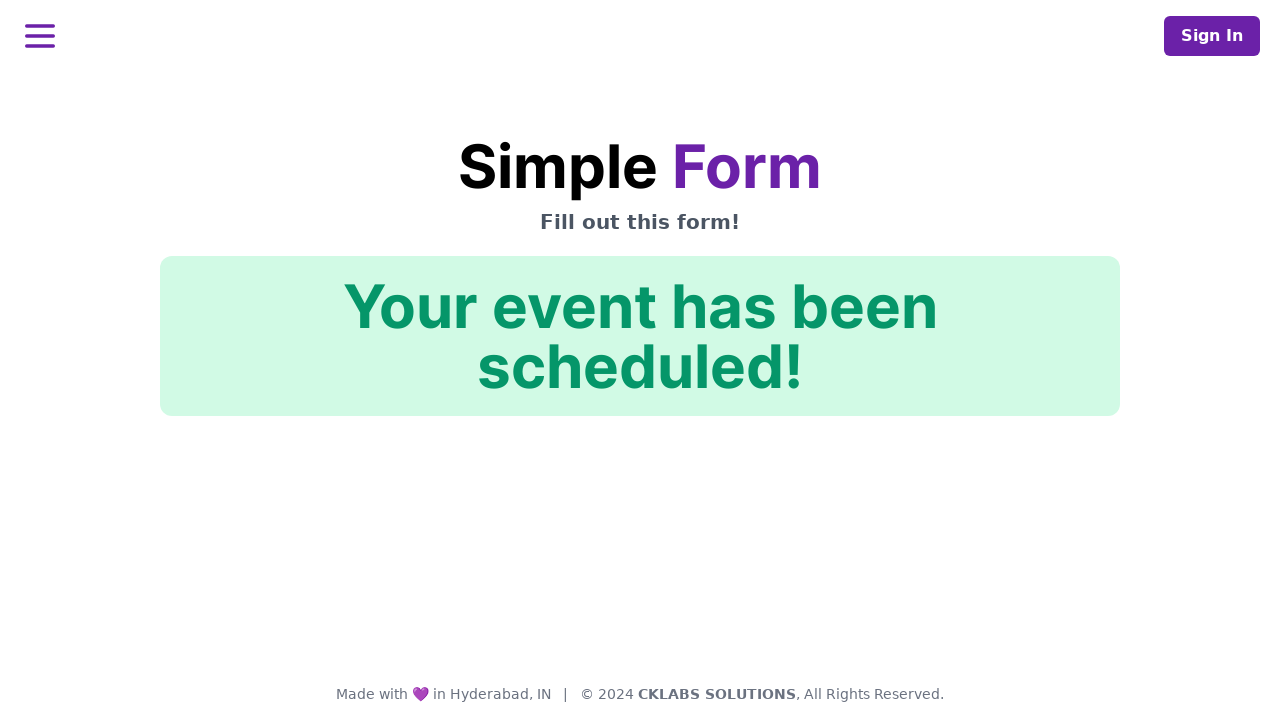

Verified confirmation message displays 'Your event has been scheduled!'
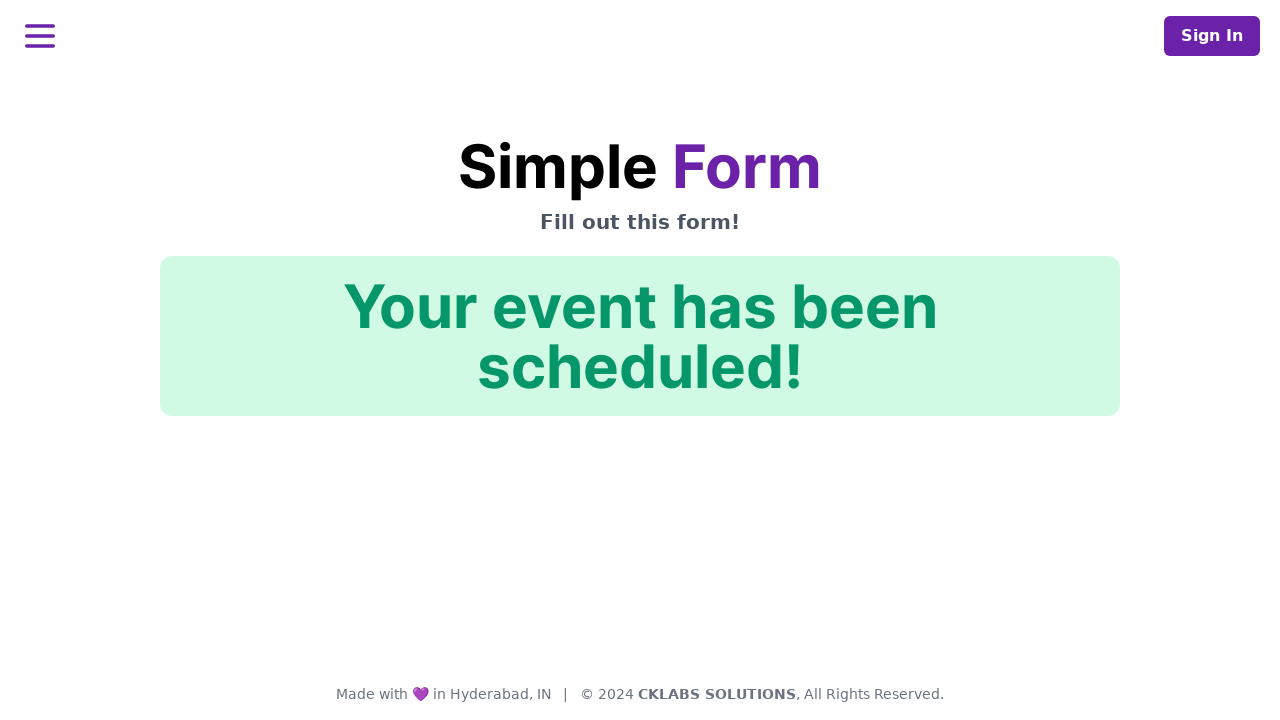

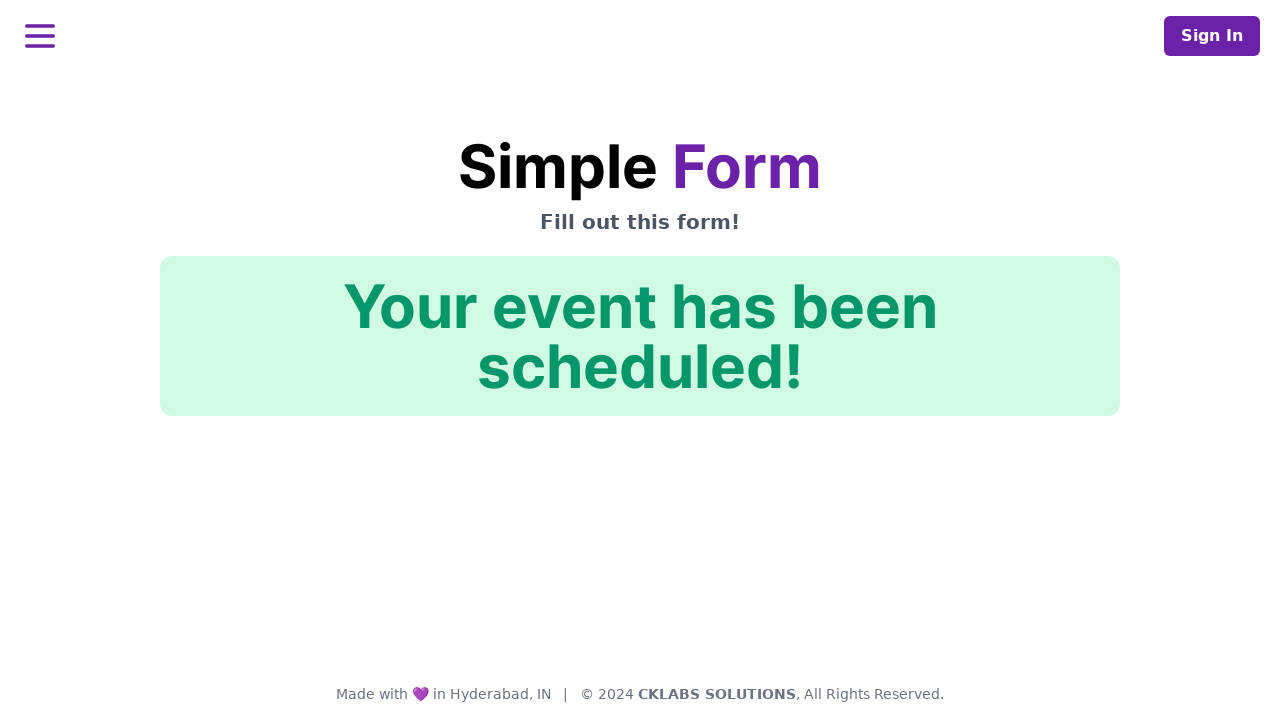